Navigates to a blog page and clicks on an iframe1 link to test navigation functionality

Starting URL: http://only-testing-blog.blogspot.com/

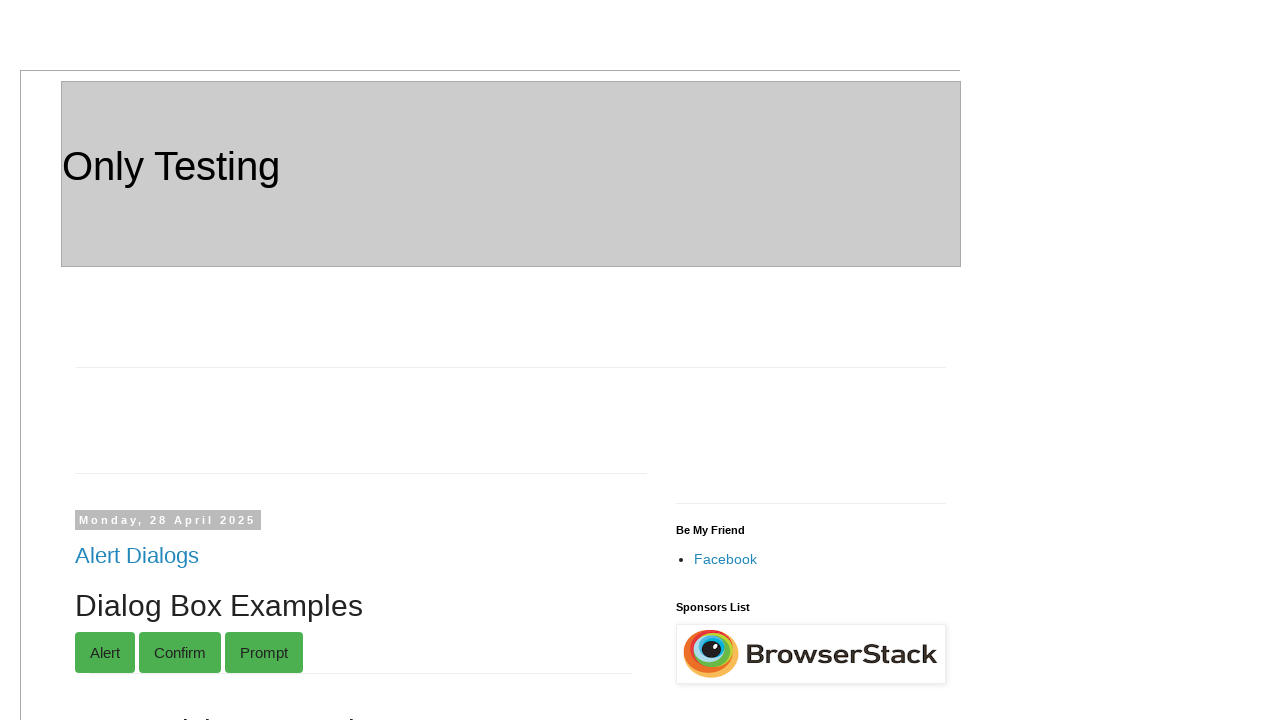

Clicked on iframe1 link to test navigation functionality at (111, 361) on a:has-text('iframe1')
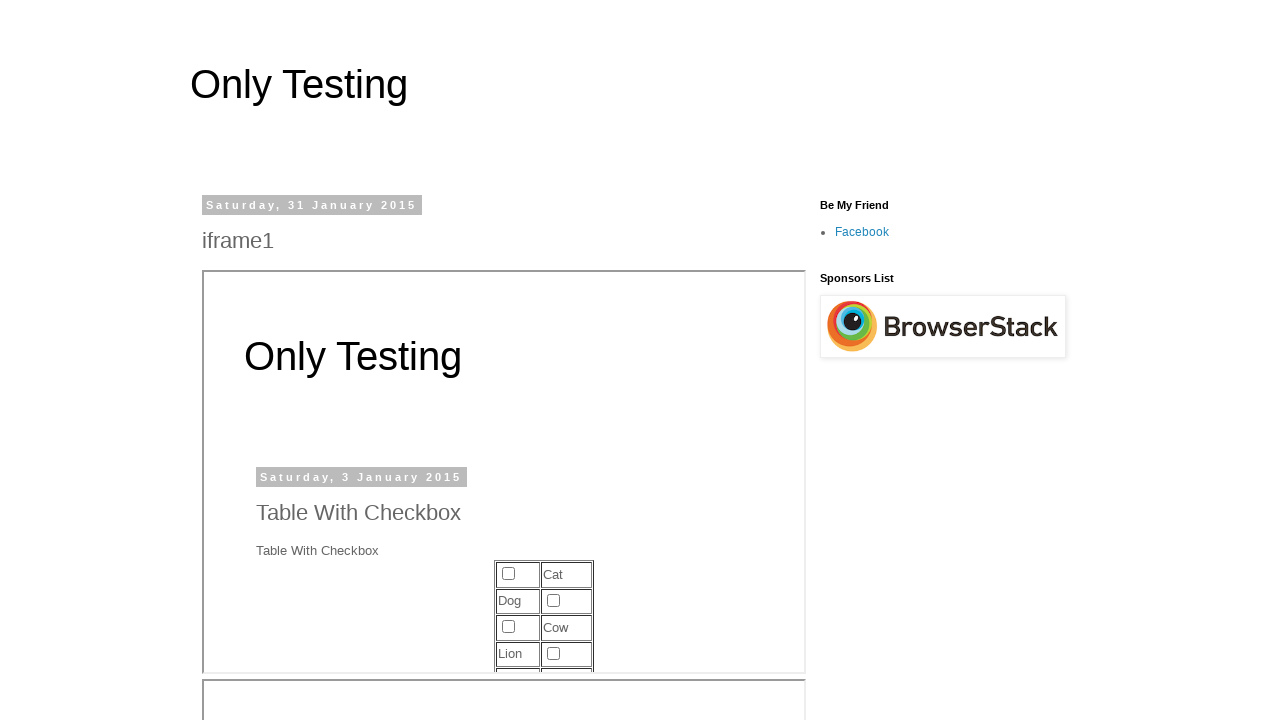

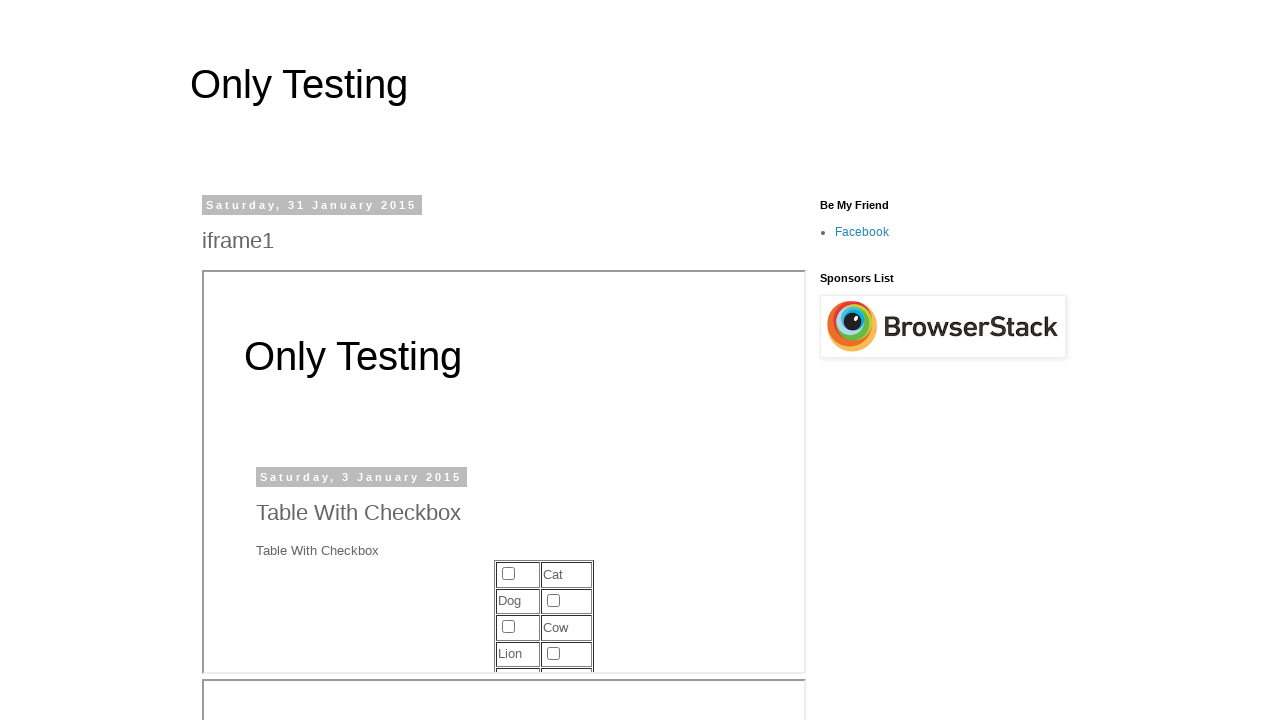